Tests dynamic element loading by clicking buttons to reveal textboxes and filling them with text

Starting URL: https://www.hyrtutorials.com/p/waits-demo.html

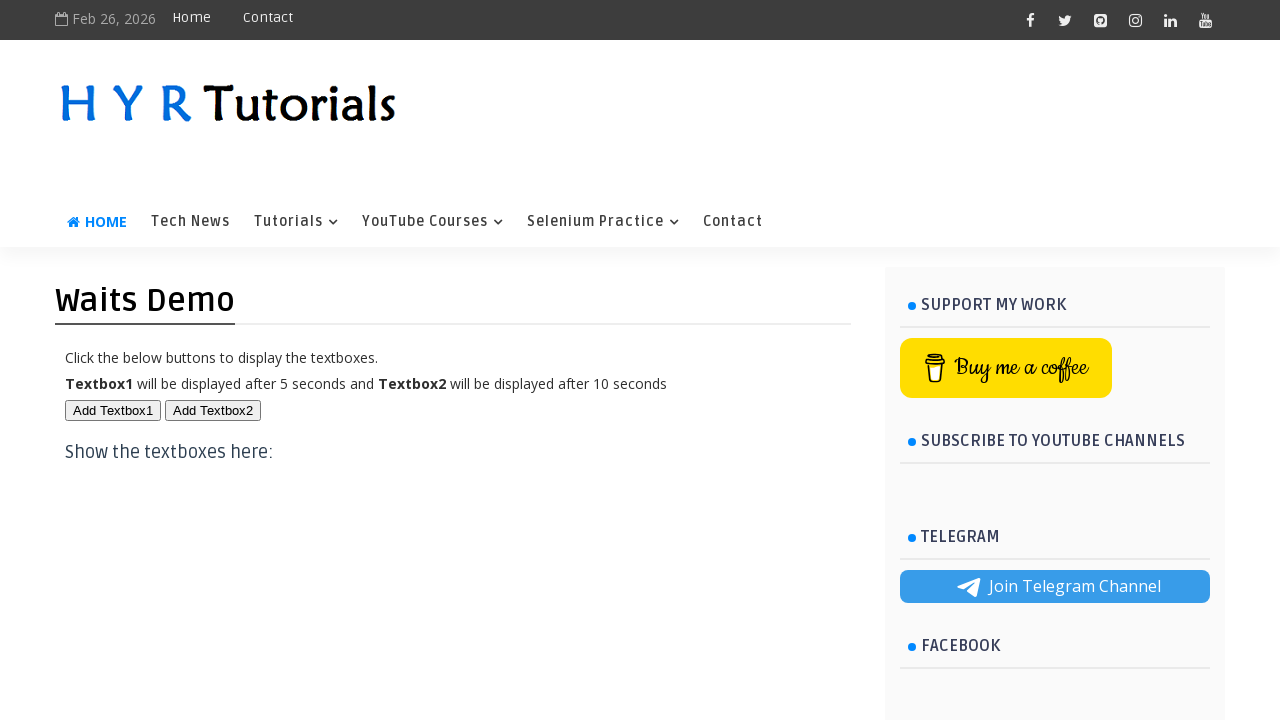

Clicked button to display first textbox at (113, 410) on xpath=//button[@id='btn1']
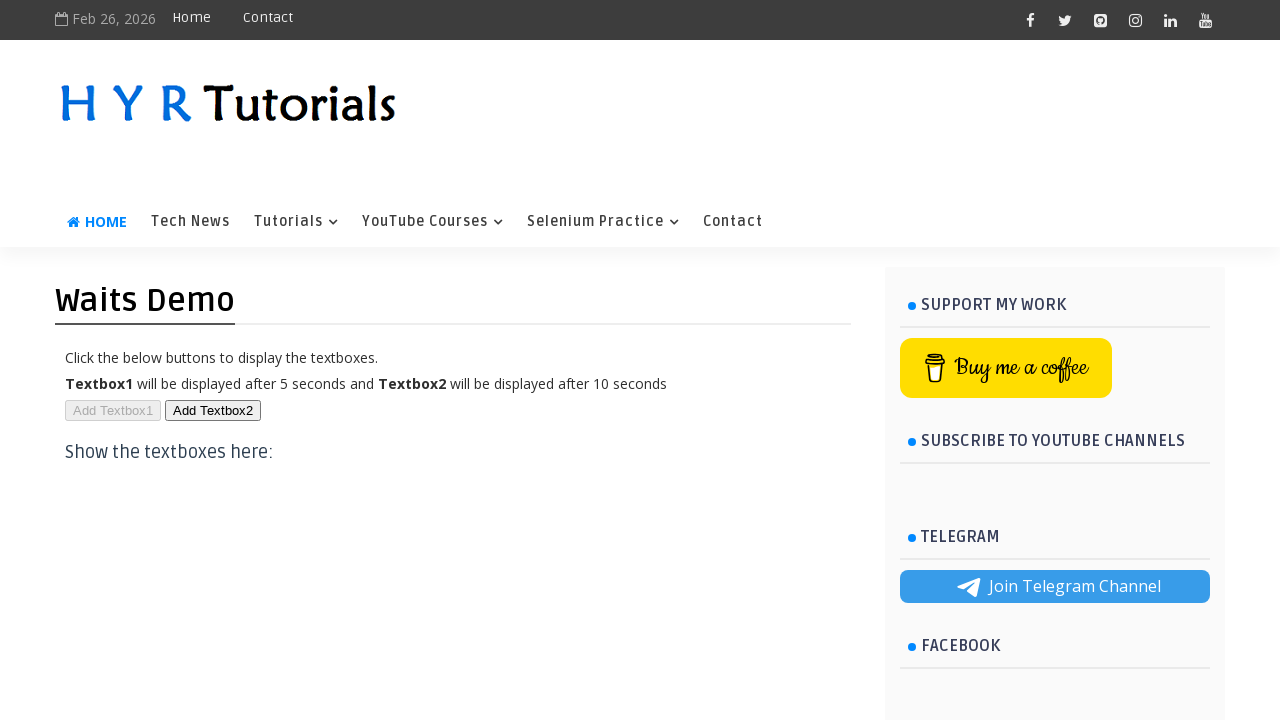

First textbox appeared and is ready for input
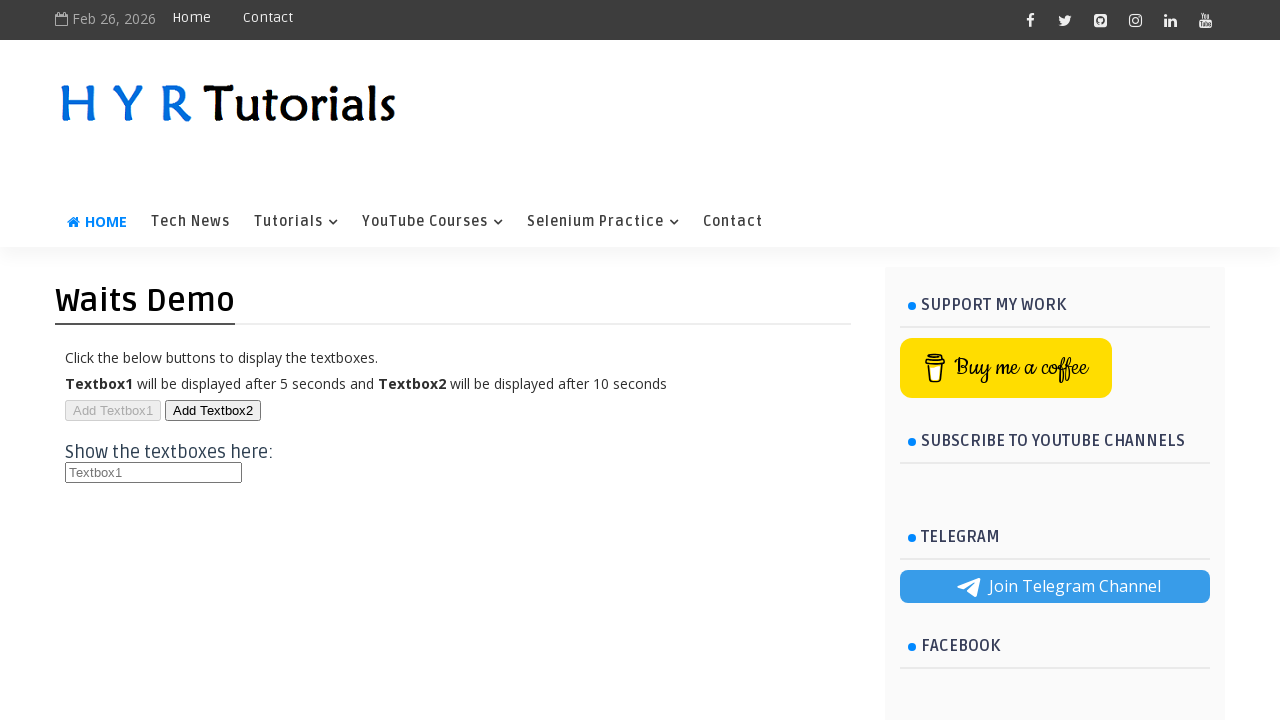

Filled first textbox with 'Cloud Naradha' on //p[text()='Click the below buttons to display the textboxes. ']/parent::div//h3
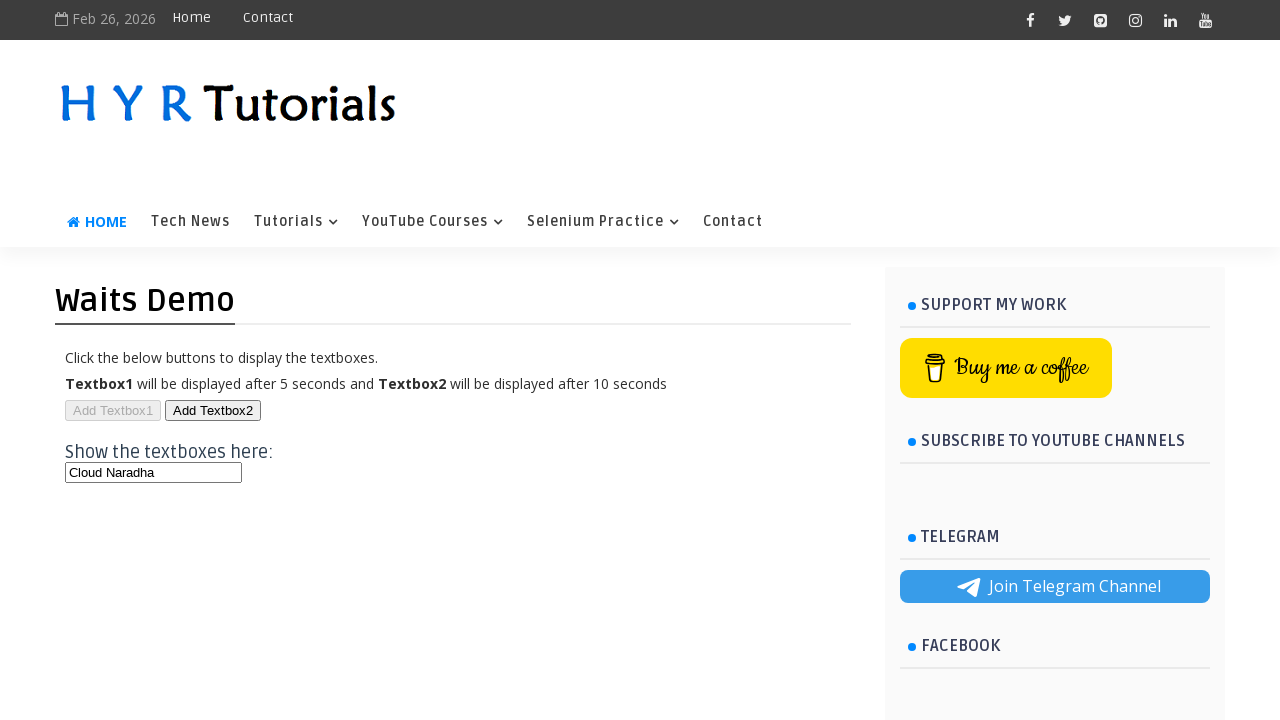

Clicked button to display second textbox at (213, 410) on xpath=//button[text()='Add Textbox2']
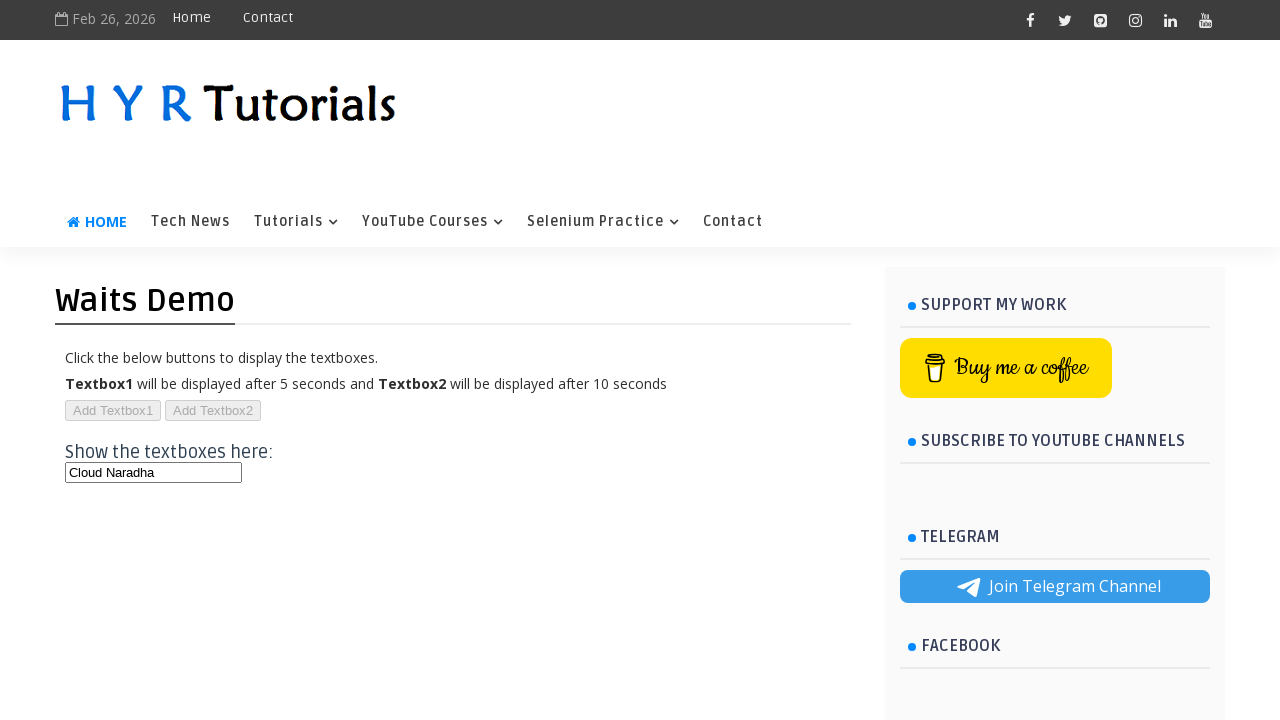

Second textbox appeared and is ready for input
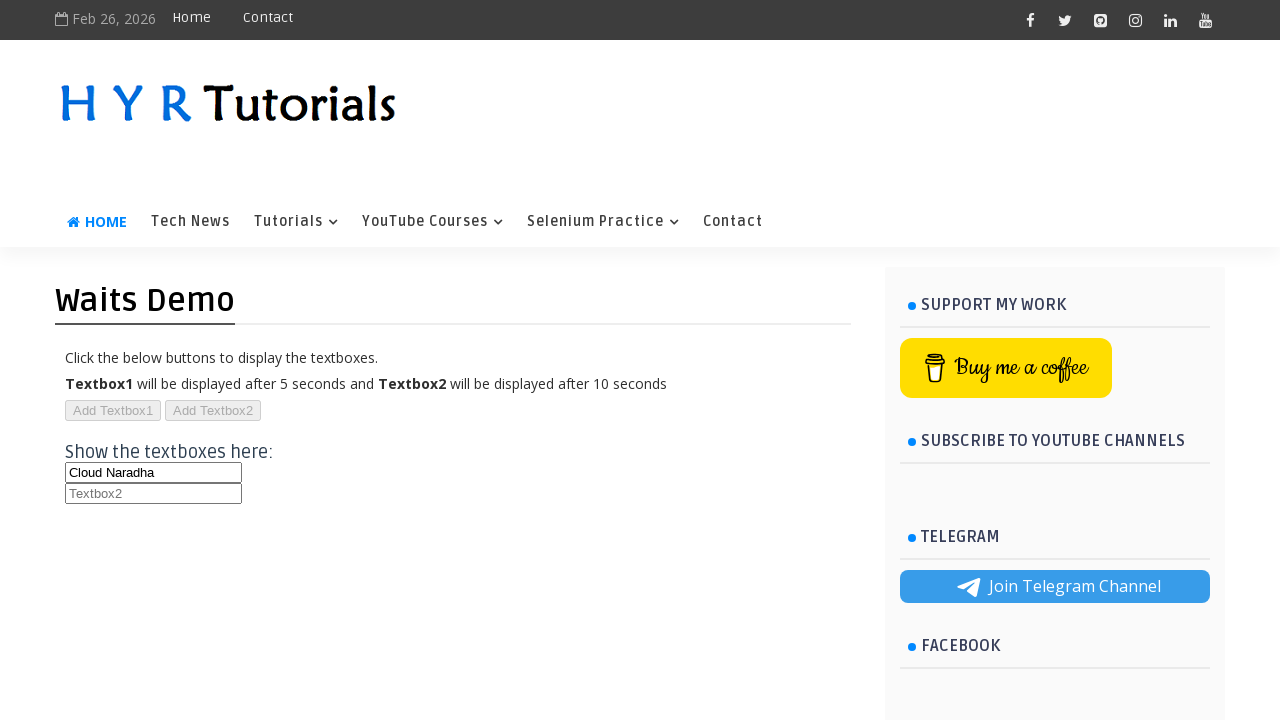

Filled second textbox with 'Cloud Naradha Testing' on //p[text()='Click the below buttons to display the textboxes. ']/parent::div//h3
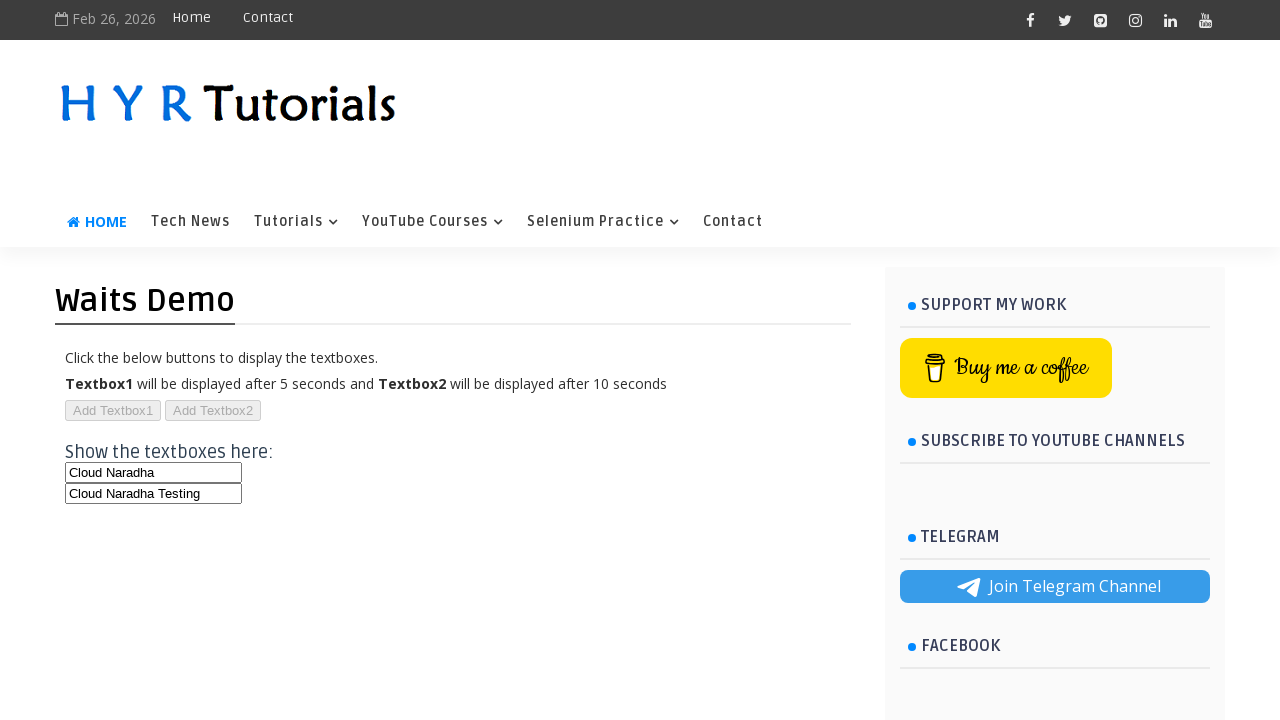

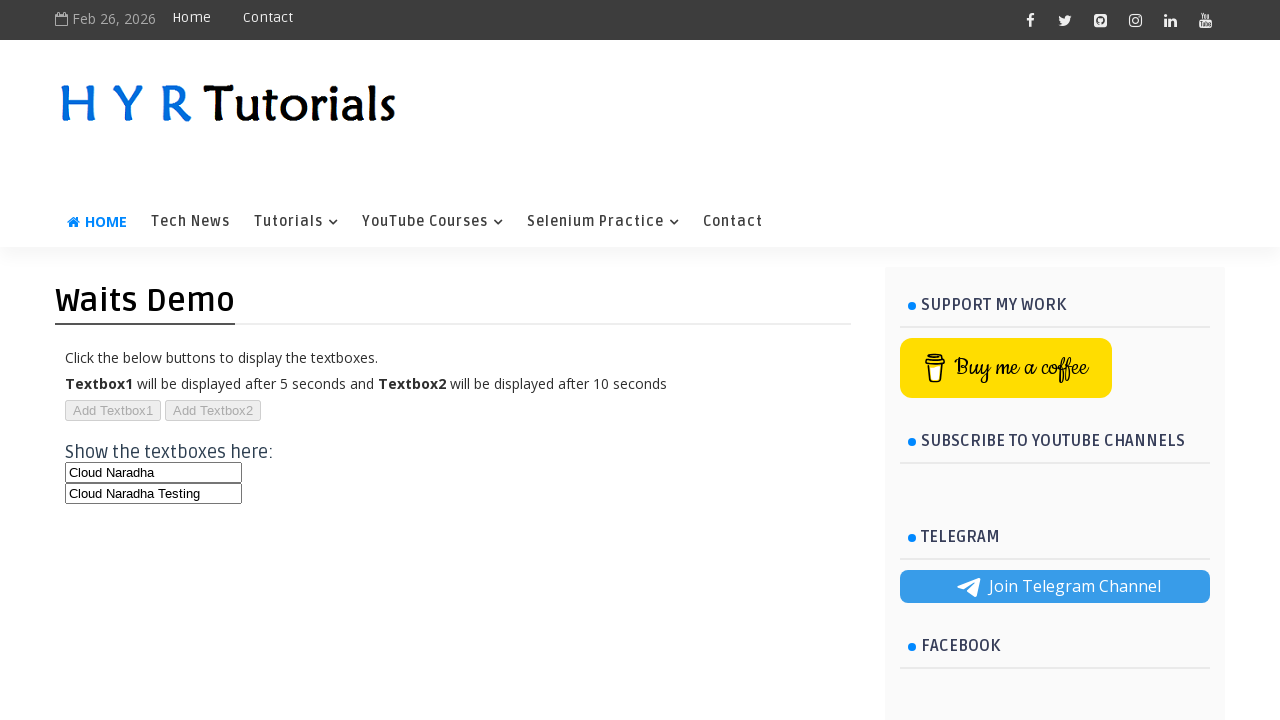